Tests file download functionality by navigating to a file download page and clicking the download button to initiate a file download.

Starting URL: https://www.leafground.com/file.xhtml

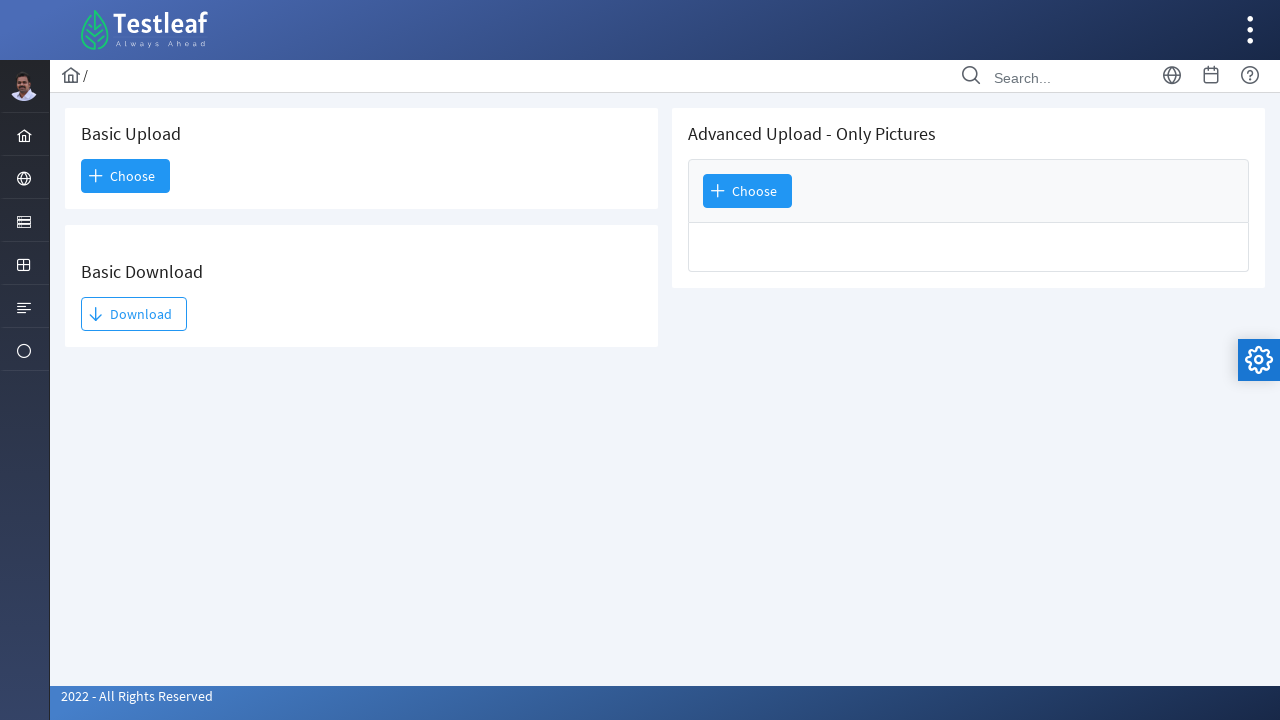

Clicked download button to initiate file download at (134, 314) on xpath=//*[@id='j_idt93:j_idt95']/span[2]
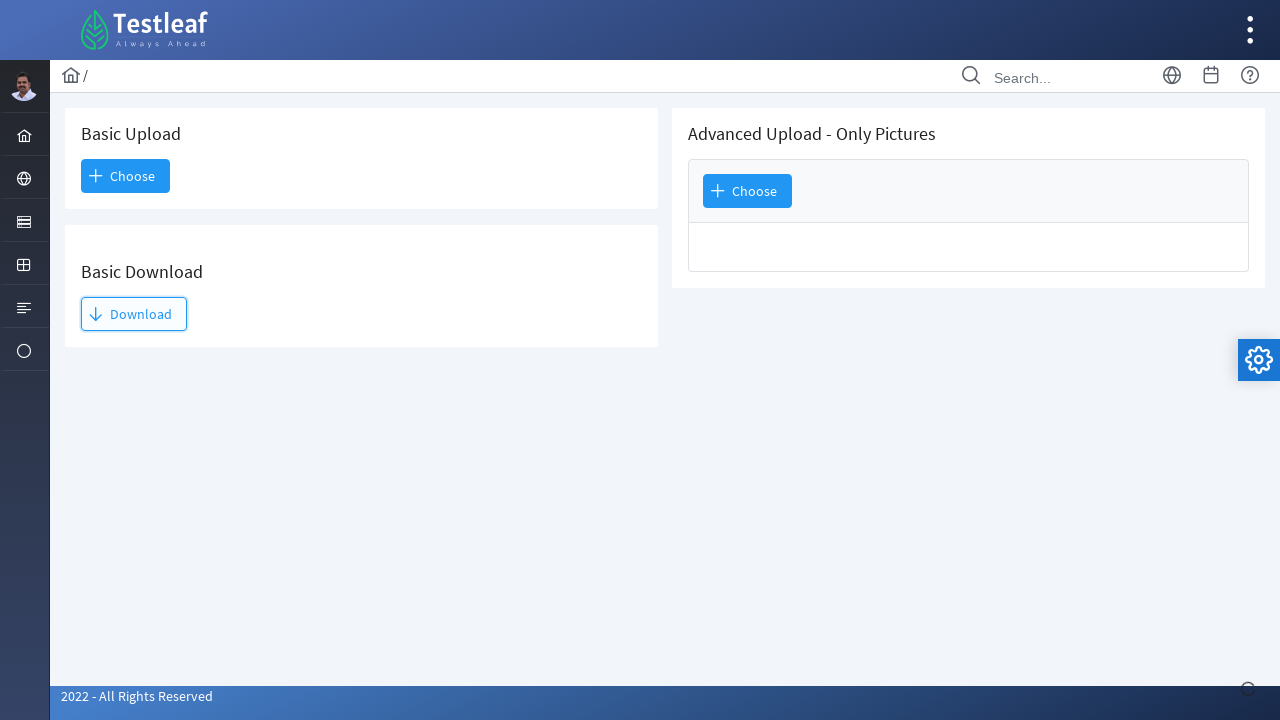

Waited 2 seconds for download to initiate
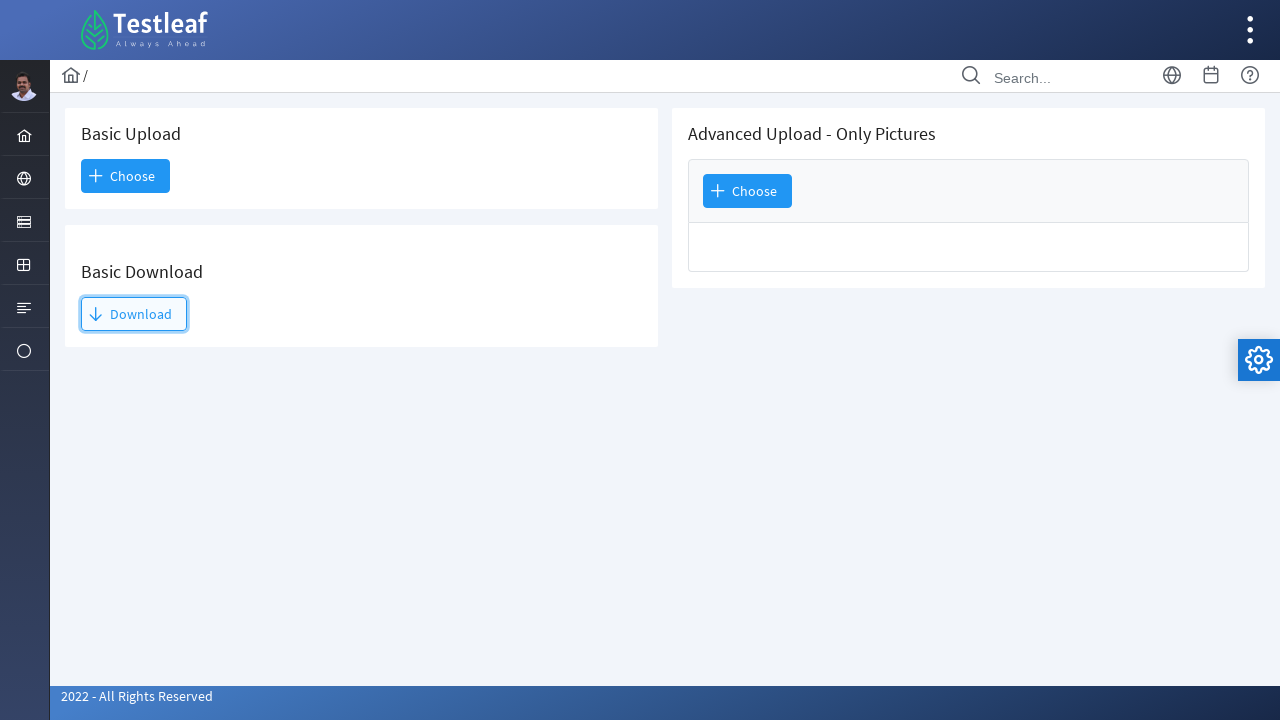

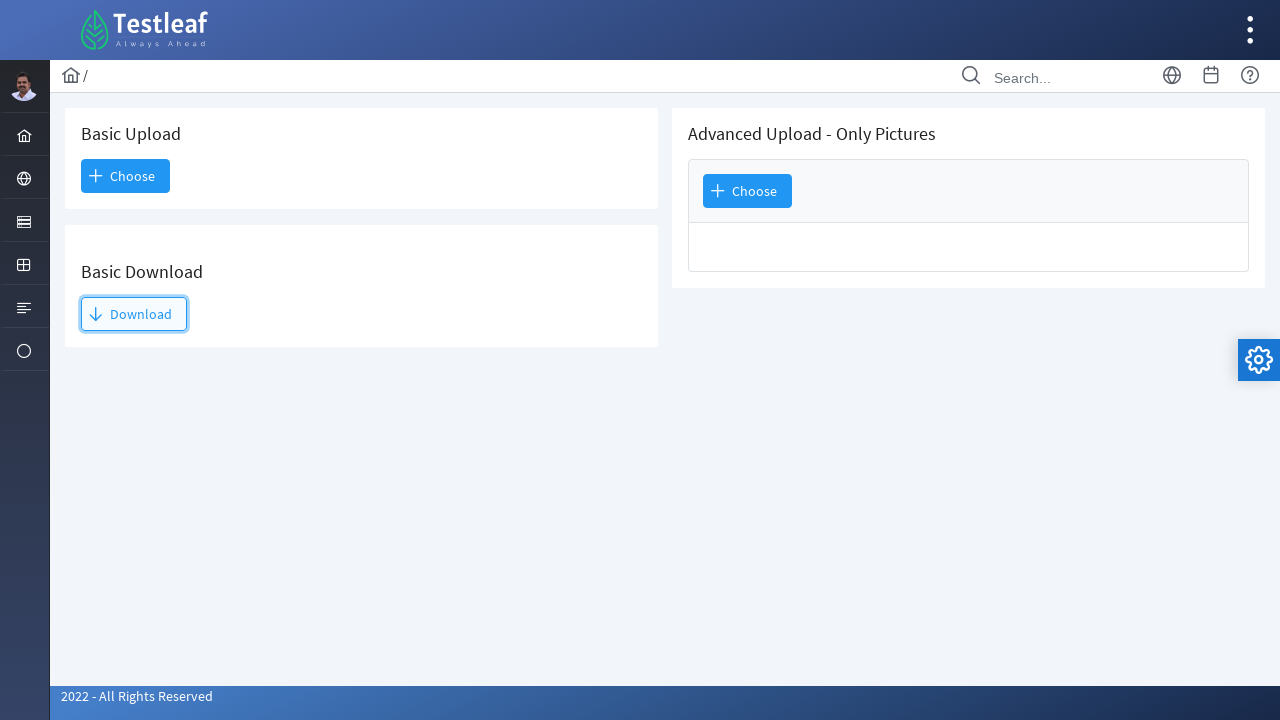